Tests dynamic loading functionality by clicking a start button and waiting for "Hello World!" text to appear after content loads dynamically

Starting URL: https://the-internet.herokuapp.com/dynamic_loading/1

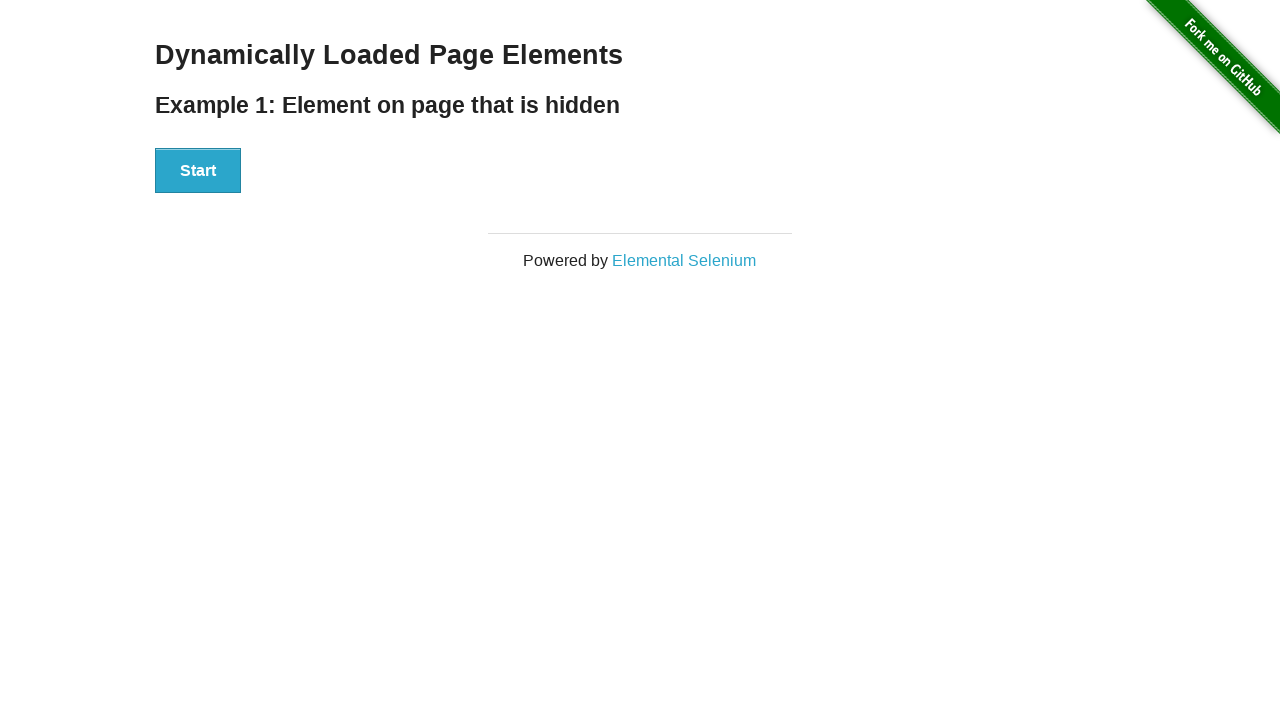

Clicked start button to trigger dynamic loading at (198, 171) on xpath=//div[@id='start']//button
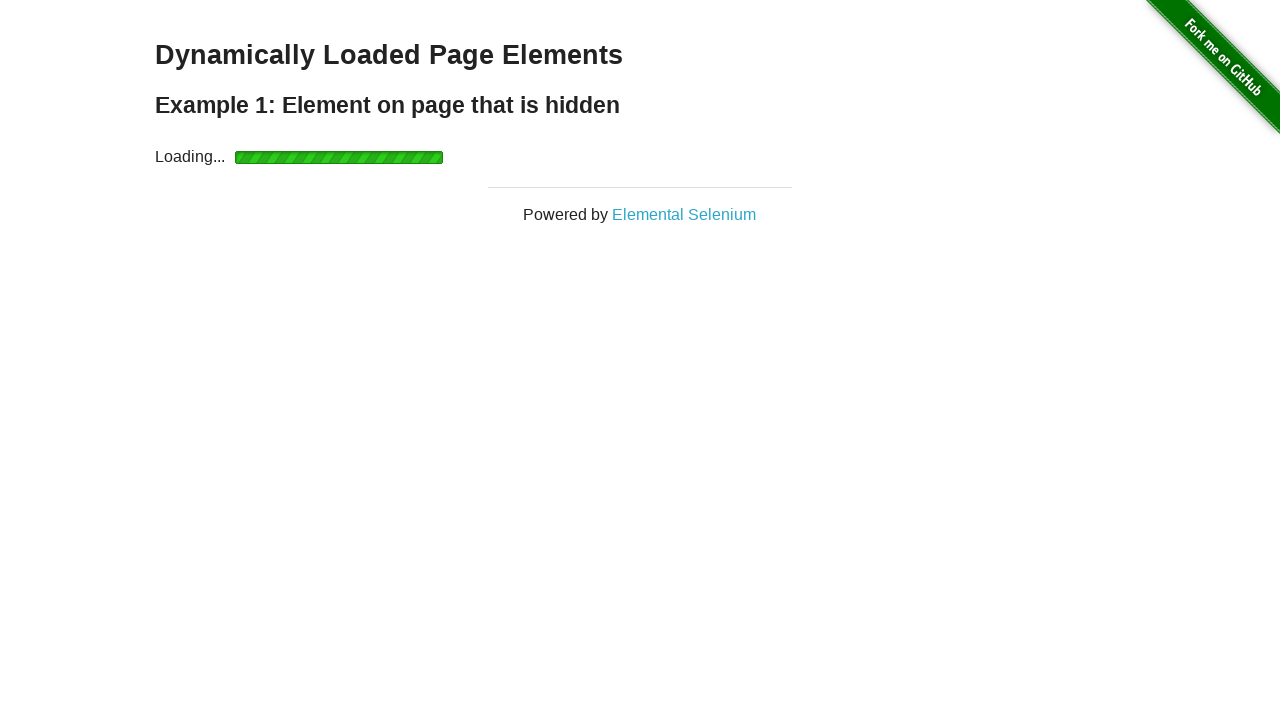

Waited for dynamically loaded text to appear (Hello World!)
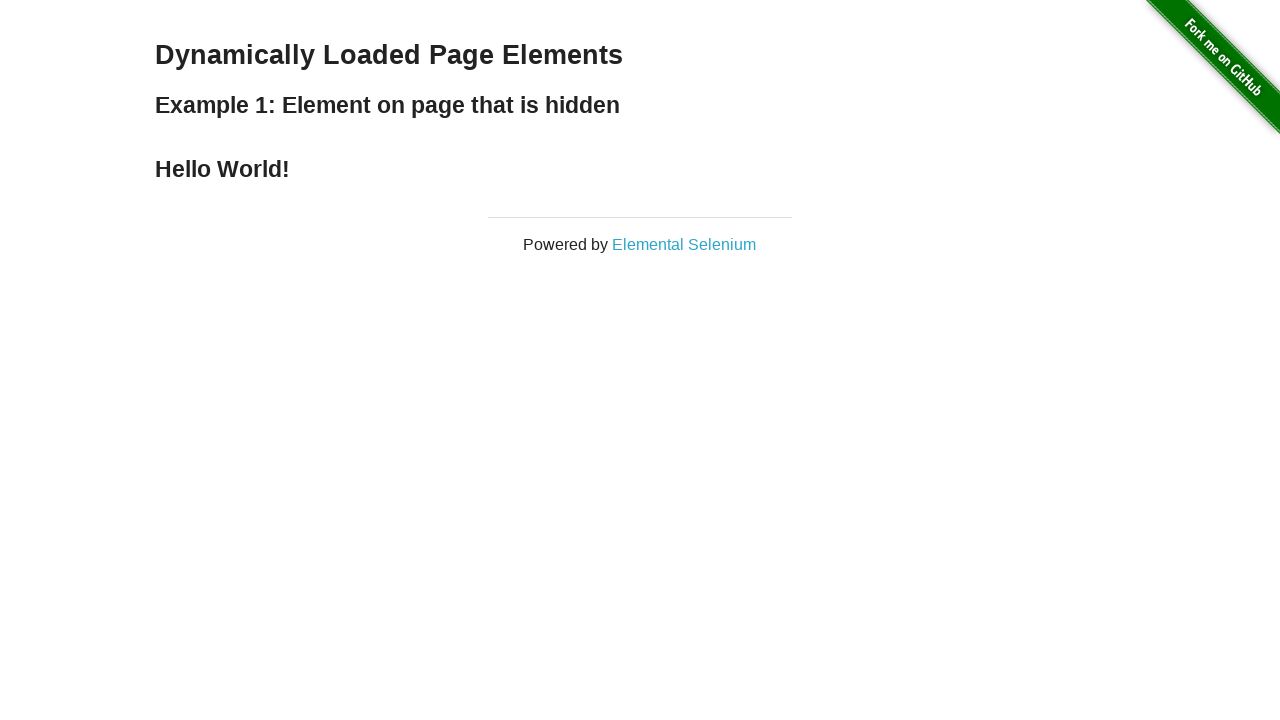

Verified that the Hello World! text is visible
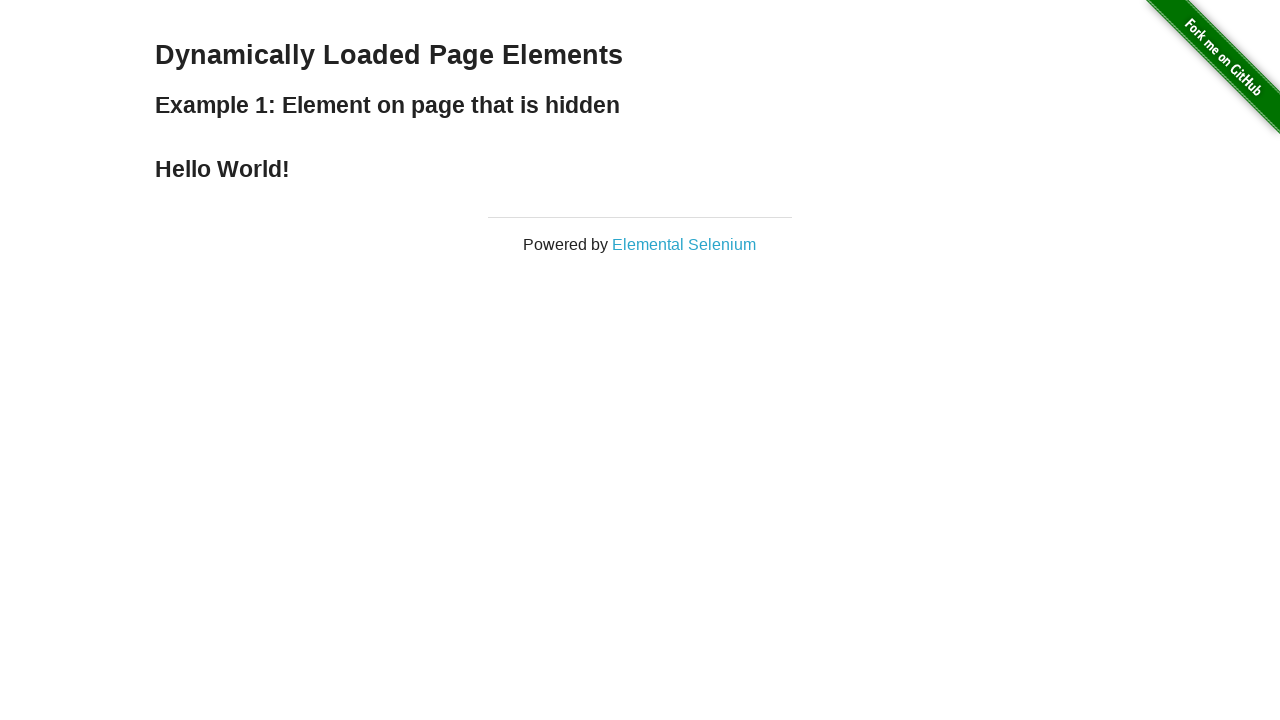

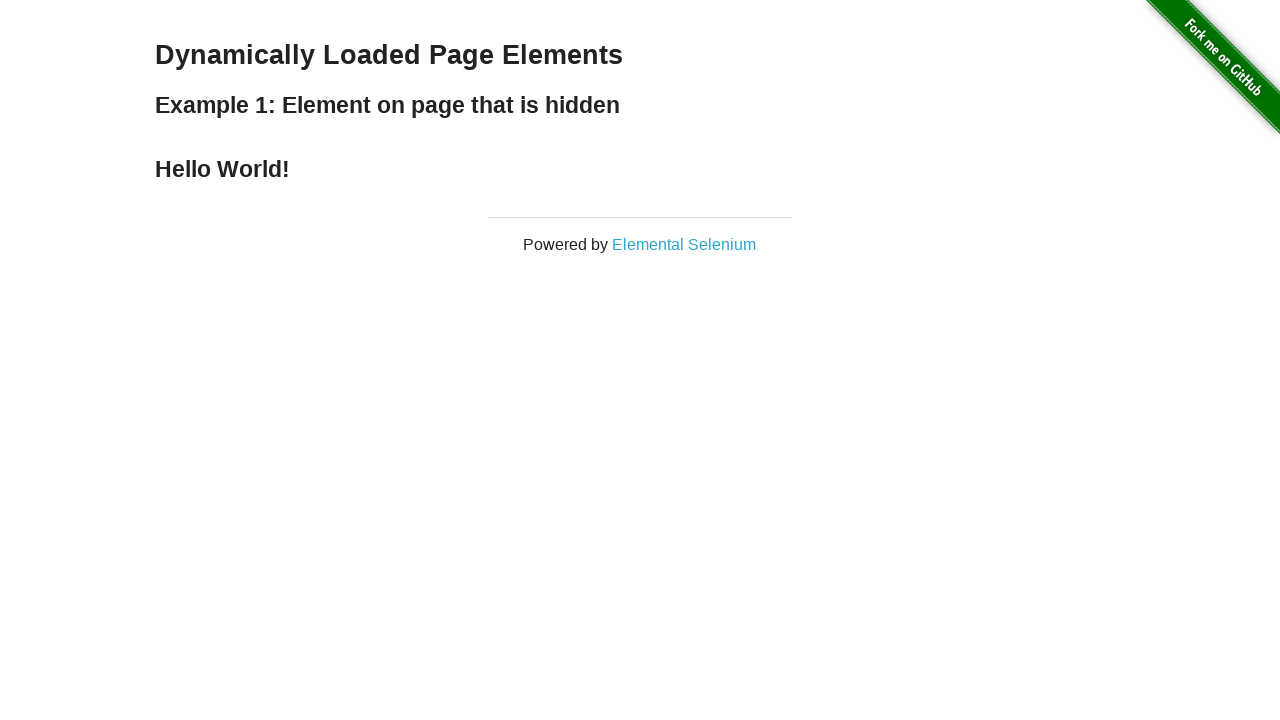